Solves a mathematical problem by extracting a value from the page, calculating the result, and submitting the answer along with checkbox and radio button selections

Starting URL: https://suninjuly.github.io/math.html

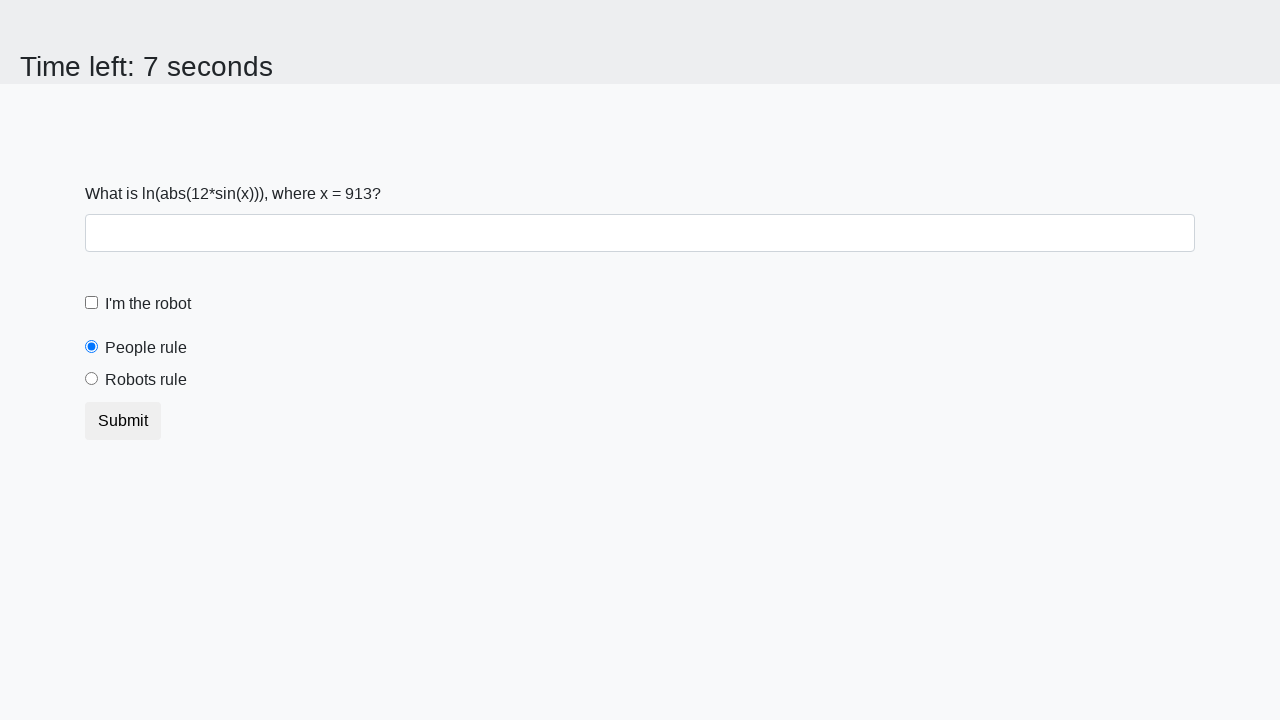

Located the input value span element
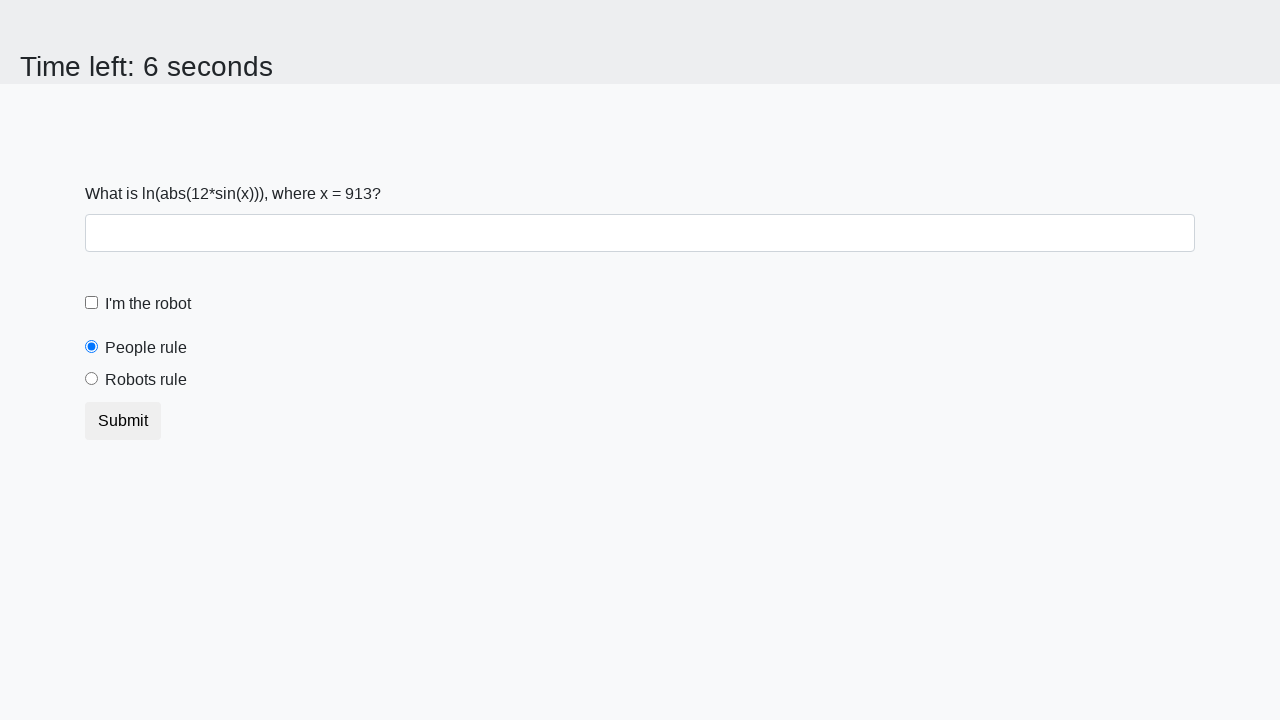

Extracted x value from the span element
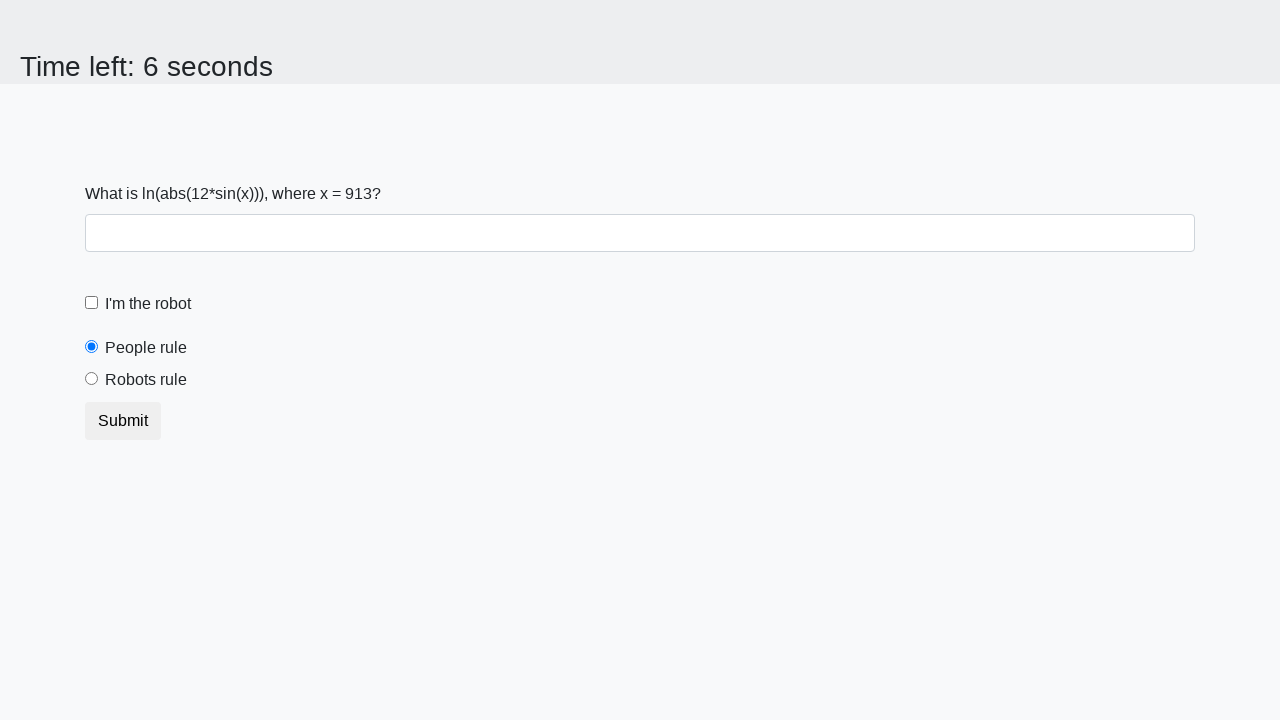

Calculated mathematical result: y = 2.415865259758603
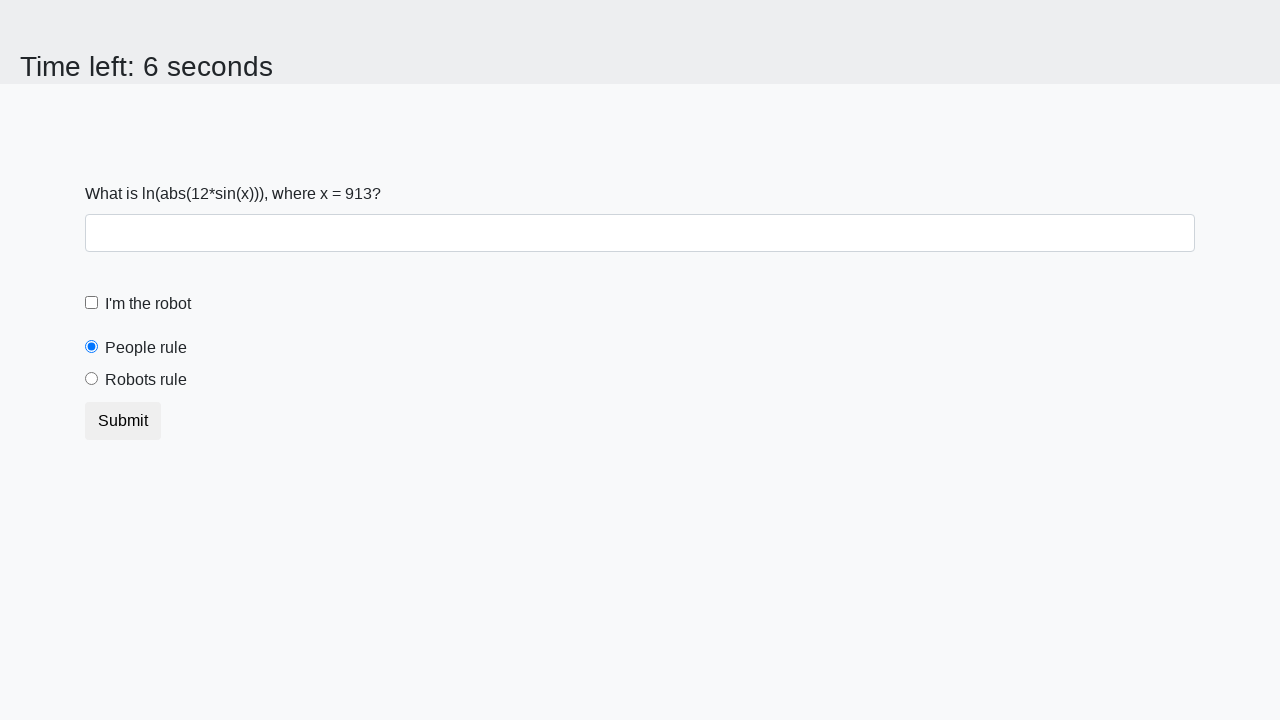

Filled answer field with calculated value: 2.415865259758603 on input#answer
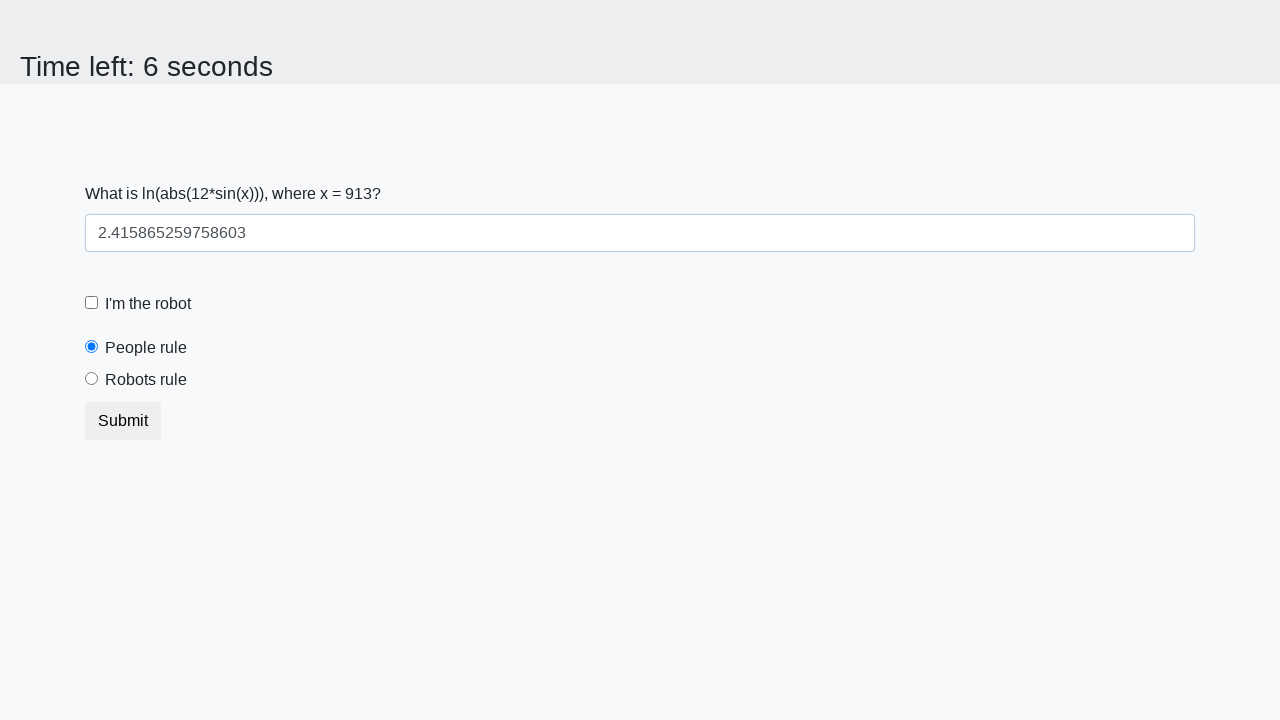

Checked the 'I'm the robot' checkbox at (148, 304) on label:has-text('the robot')
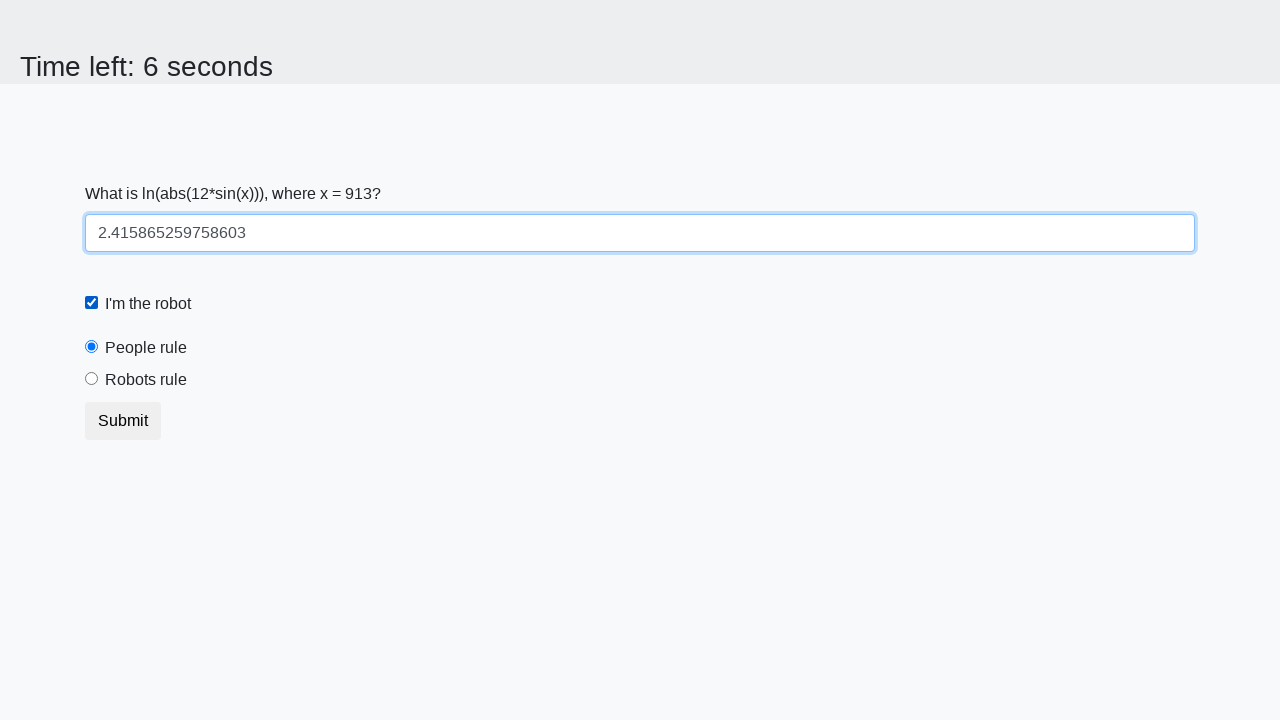

Selected 'Robots rule' radio button at (146, 380) on label:has-text('Robots rule')
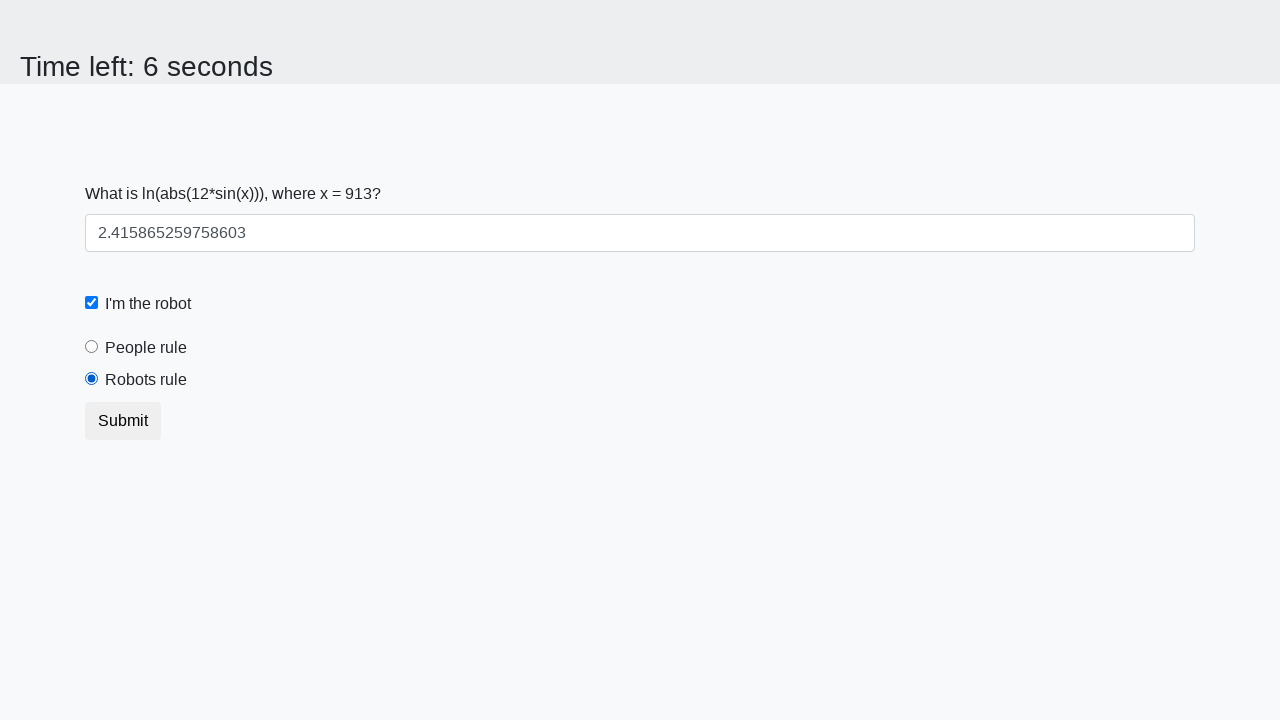

Clicked Submit button to submit the form at (123, 421) on button:has-text('Submit')
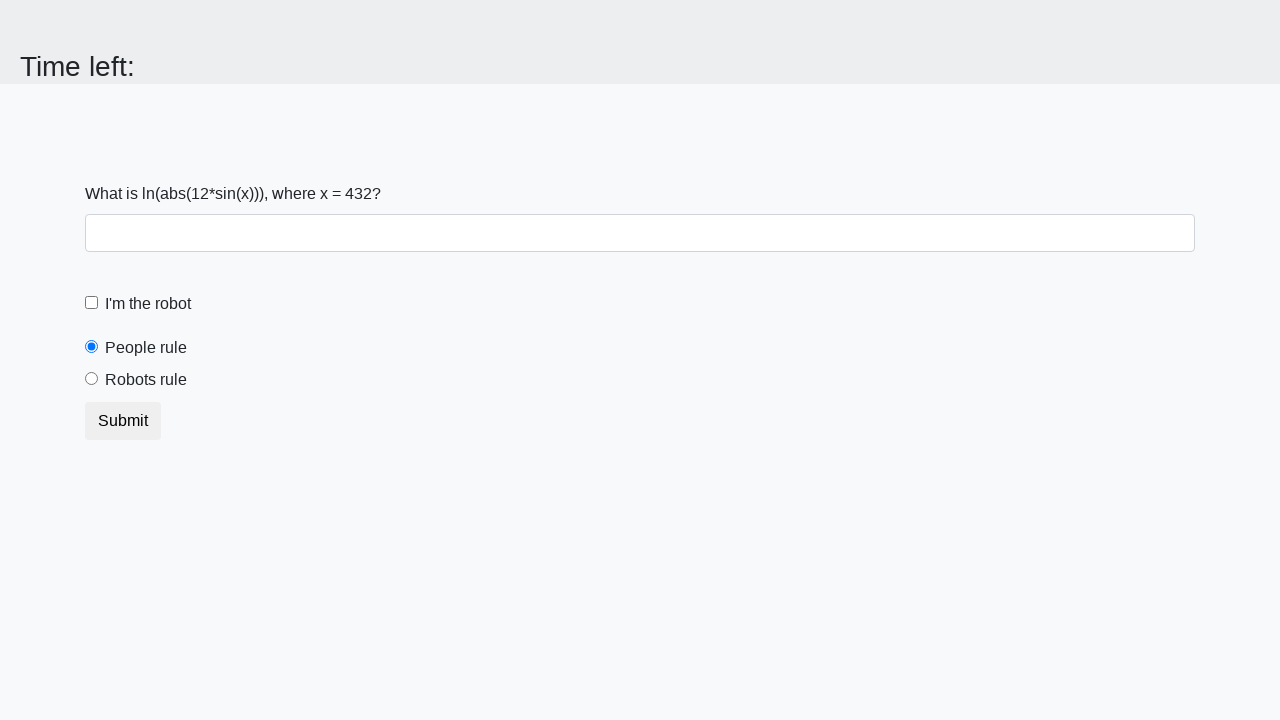

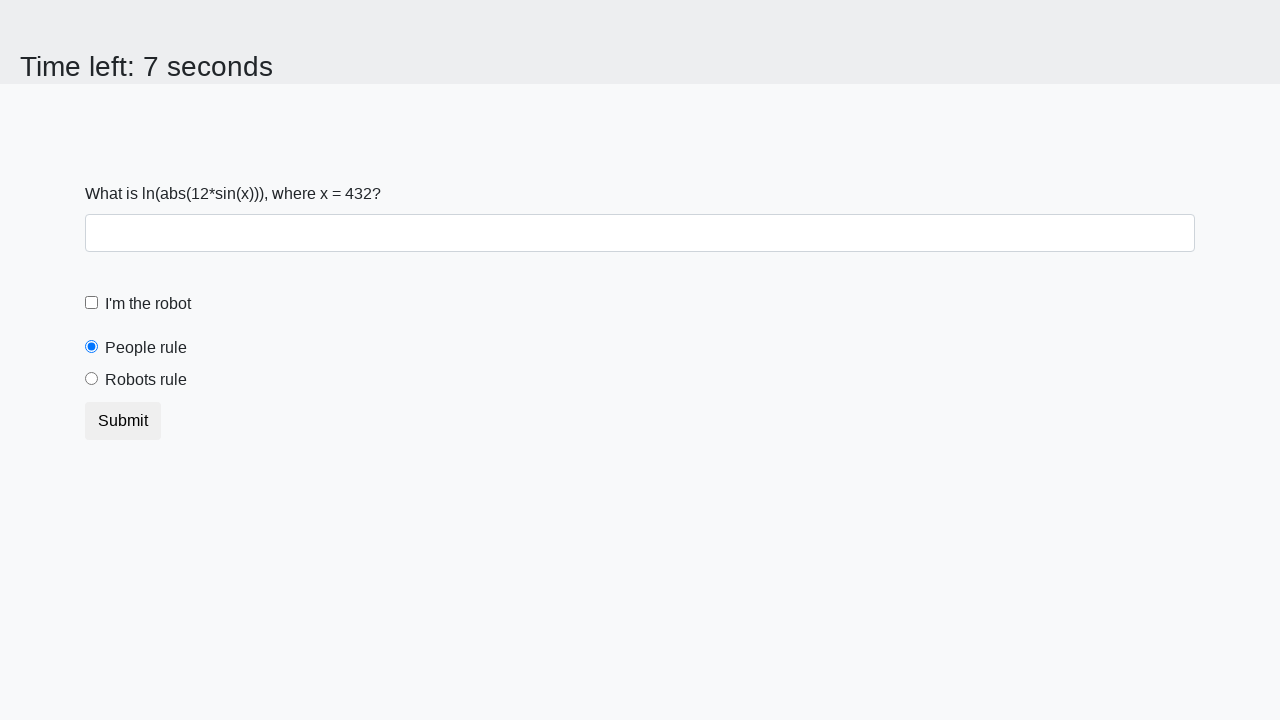